Tests a user registration form by filling in various fields (username, email, gender, hobbies, interests, country, date of birth, biography, and favorite color), submitting the form, and verifying the submitted data appears correctly in a results table.

Starting URL: https://material.playwrightvn.com/

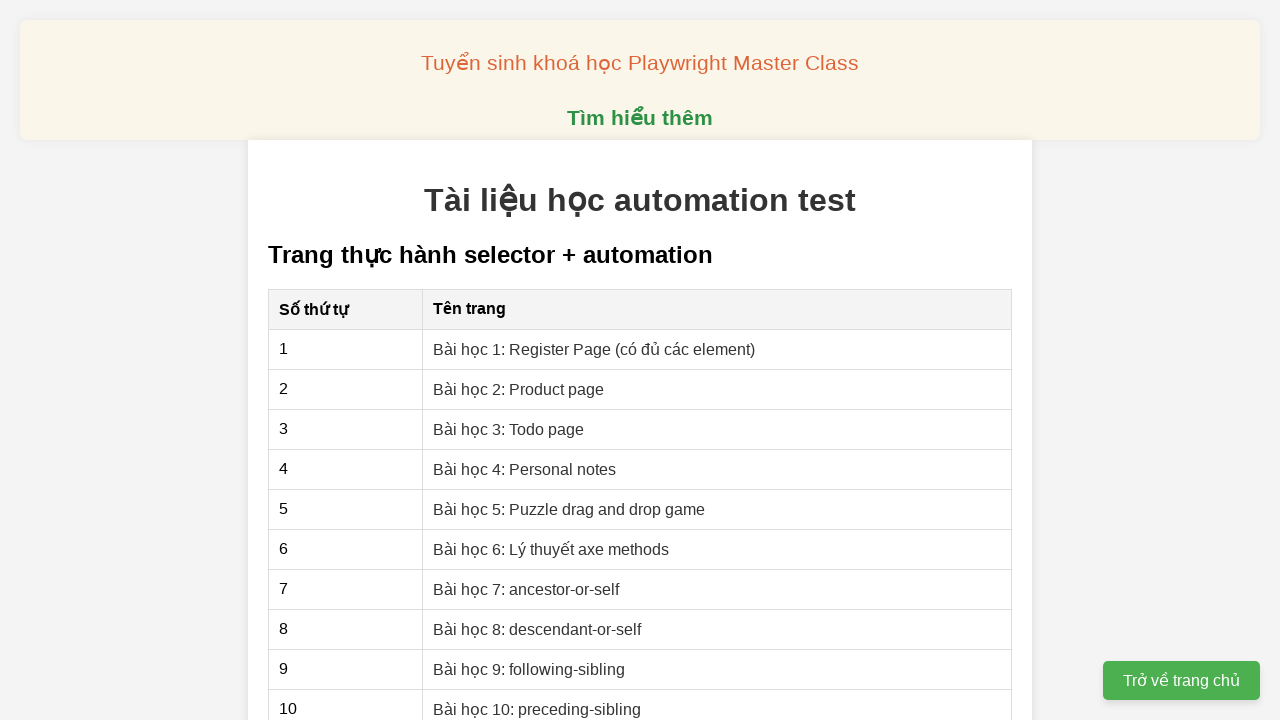

Waited for page to fully load (networkidle)
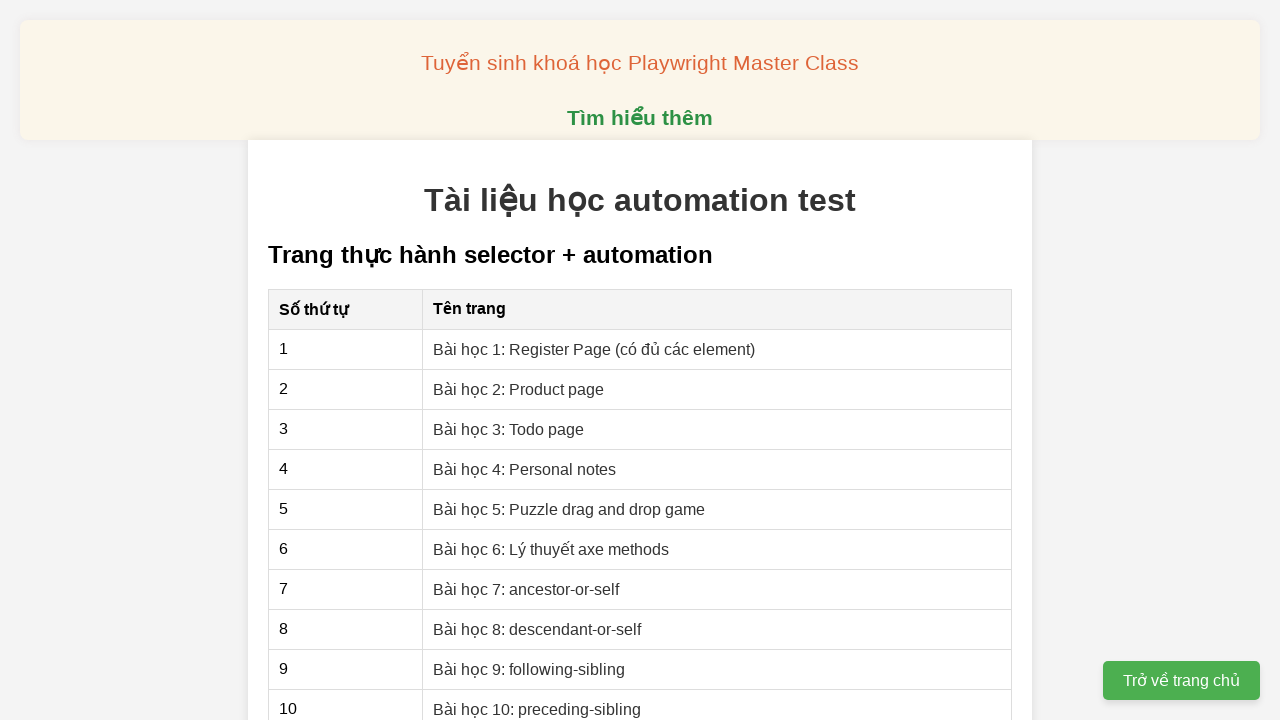

Clicked on Register Page link at (594, 349) on internal:role=link[name="Register Page"i]
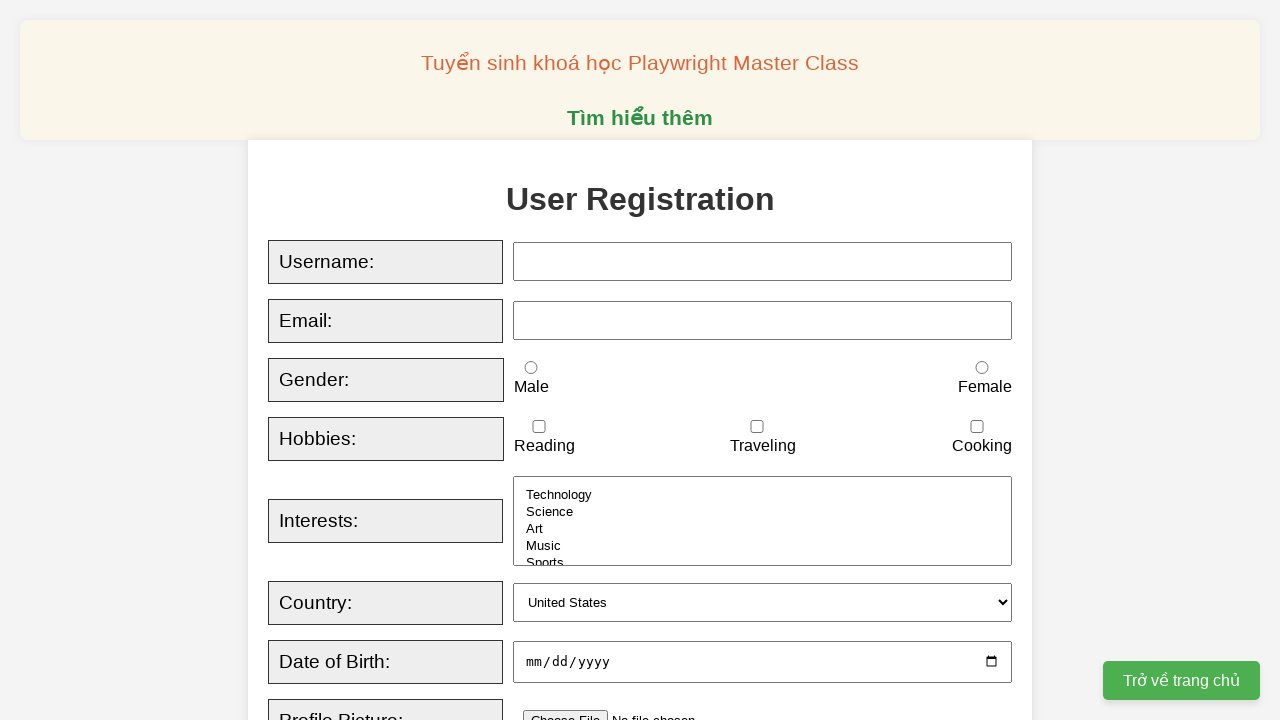

Filled username field with 'Hautvph17241' on #username
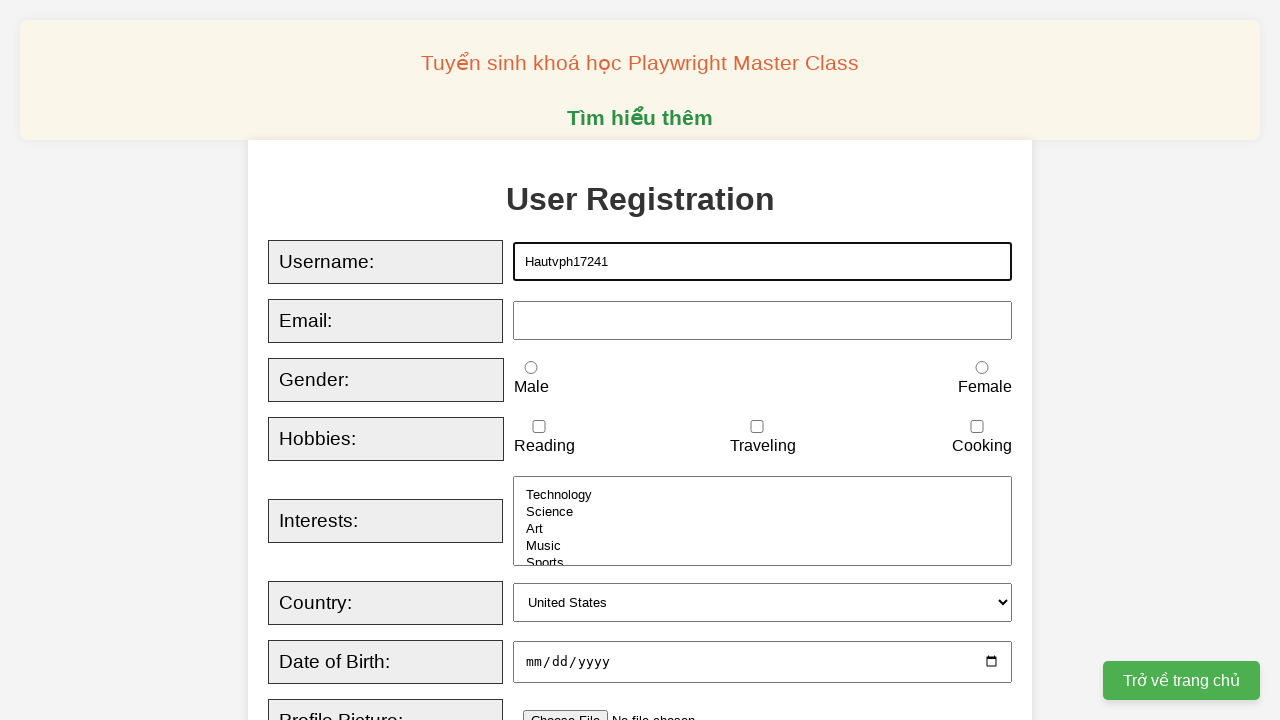

Filled email field with 'hautvph17241@gmail.com' on #email
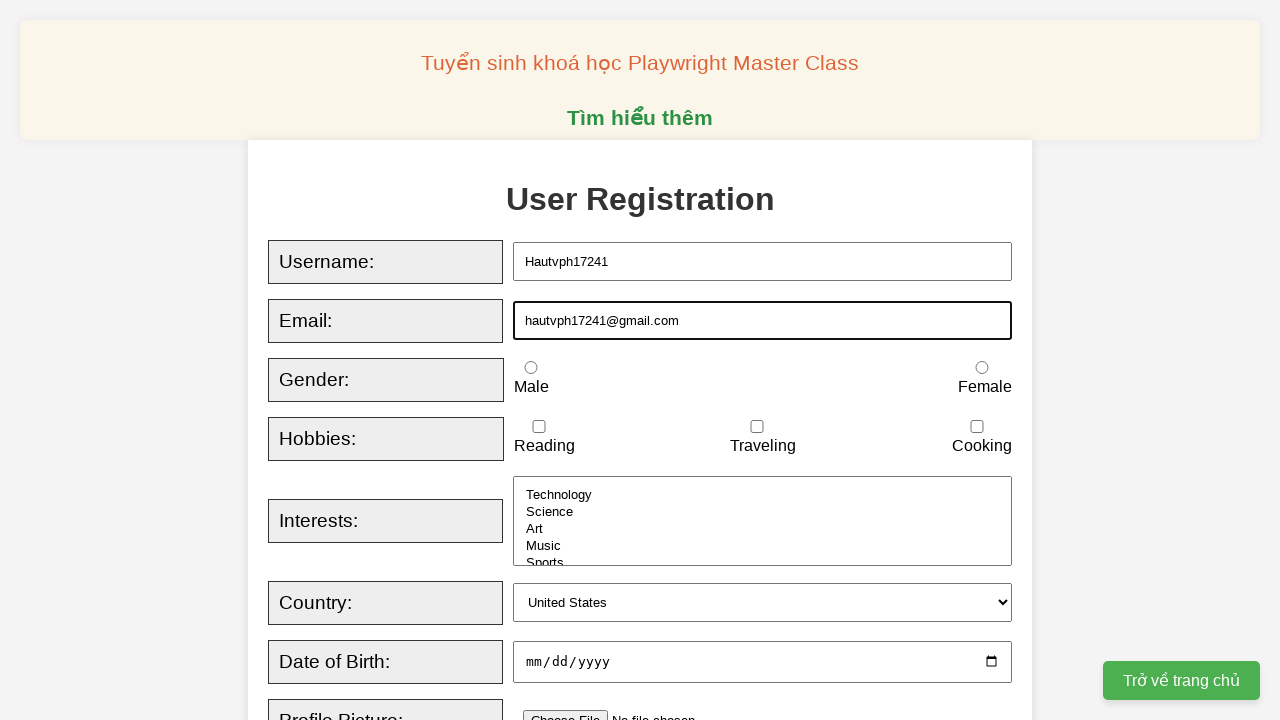

Selected Male gender radio button at (531, 368) on internal:role=radio[name="Male"s]
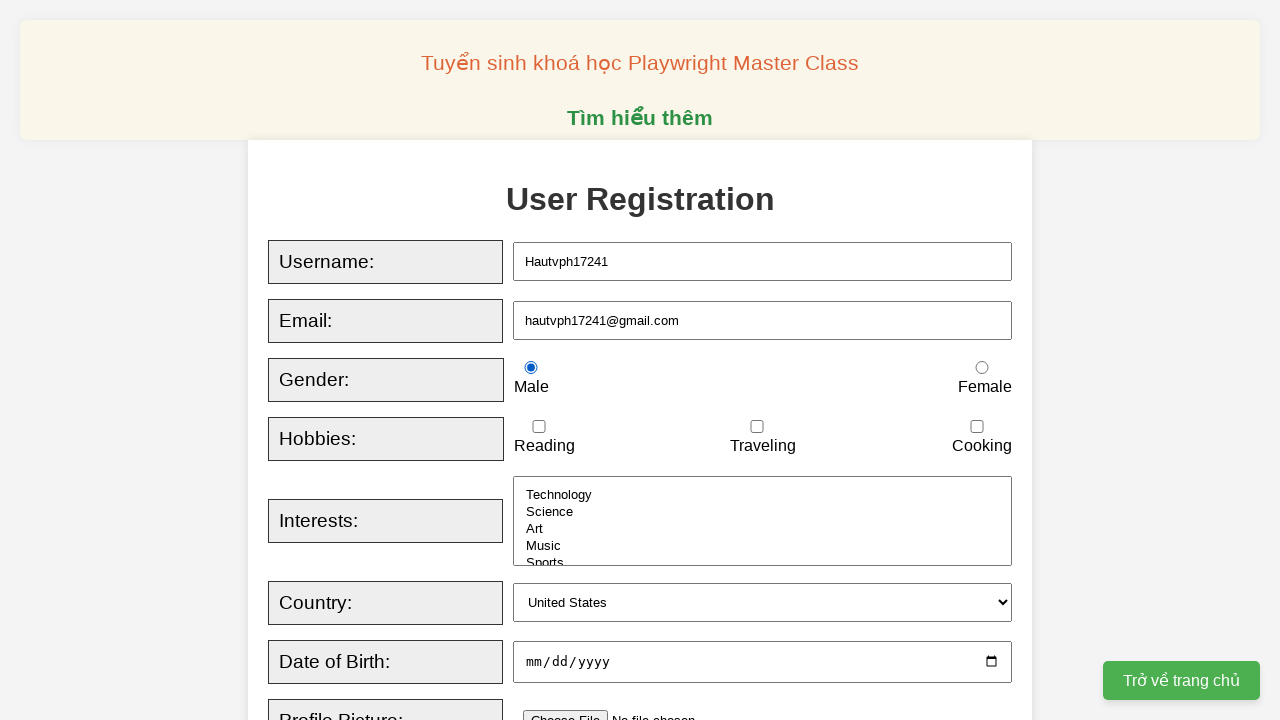

Checked cooking hobby checkbox at (977, 427) on internal:role=checkbox[name="cooking"i]
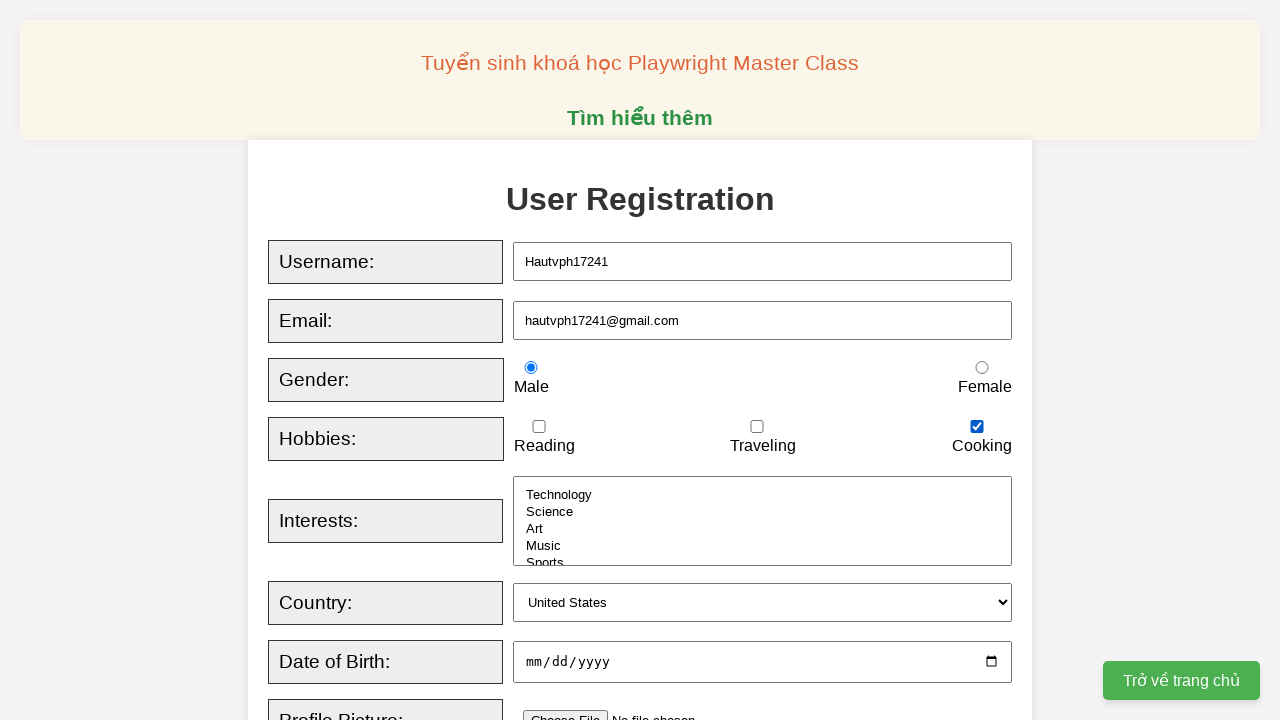

Selected Technology from interests dropdown at (763, 495) on internal:role=option[name="Technology"i]
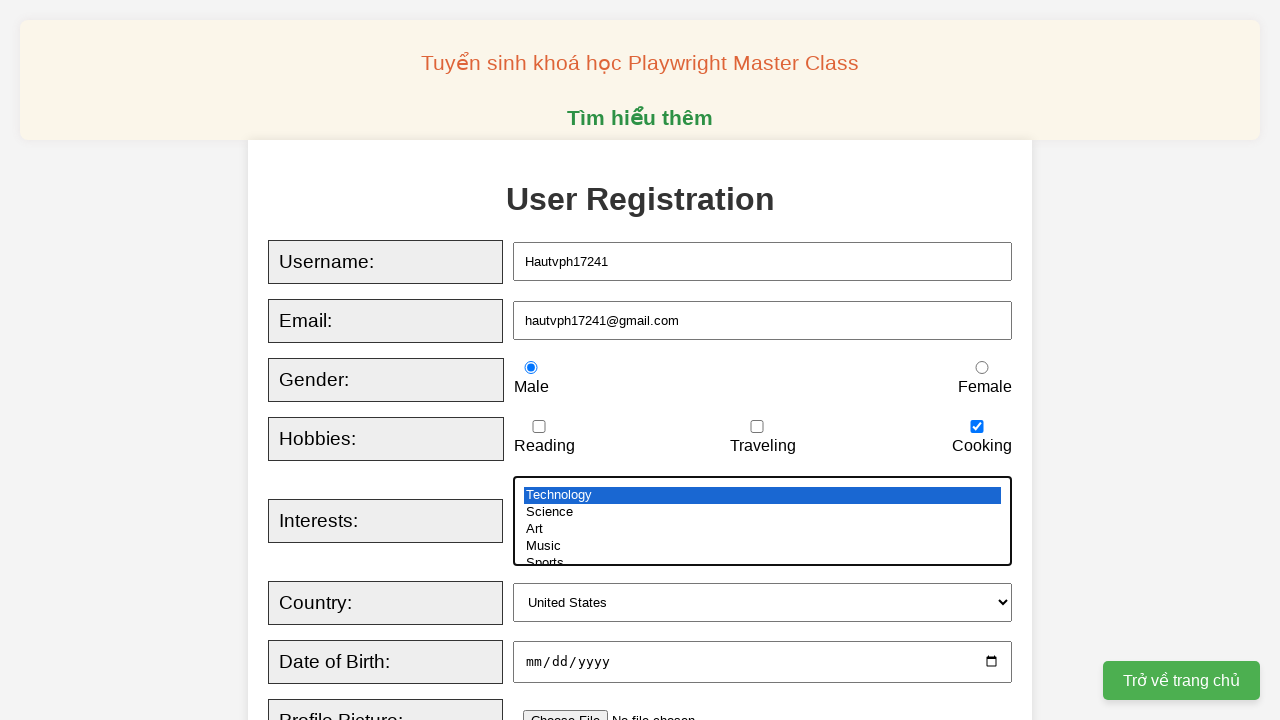

Selected Canada from country dropdown on internal:label="Country:"i
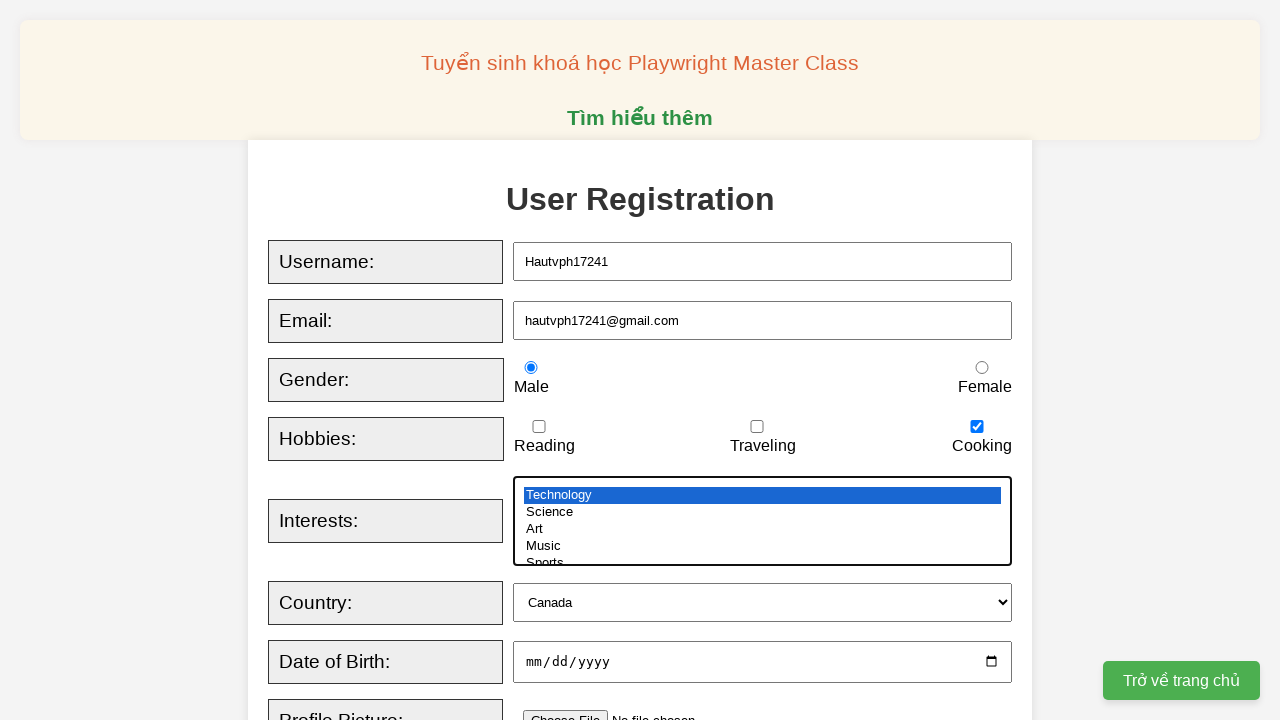

Filled date of birth with '2002-04-07' on internal:label="Date of Birth:"i
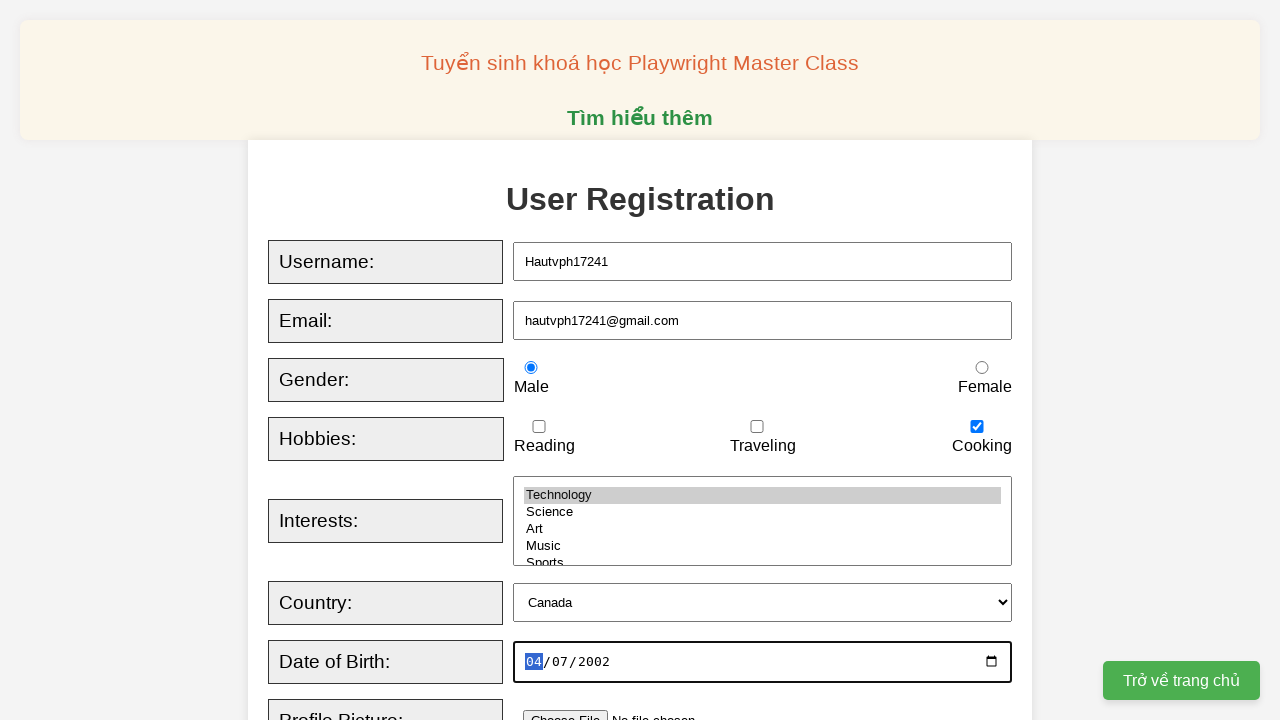

Filled biography field with 'con Rồng, cháu Tiên' on internal:label="Biography:"i
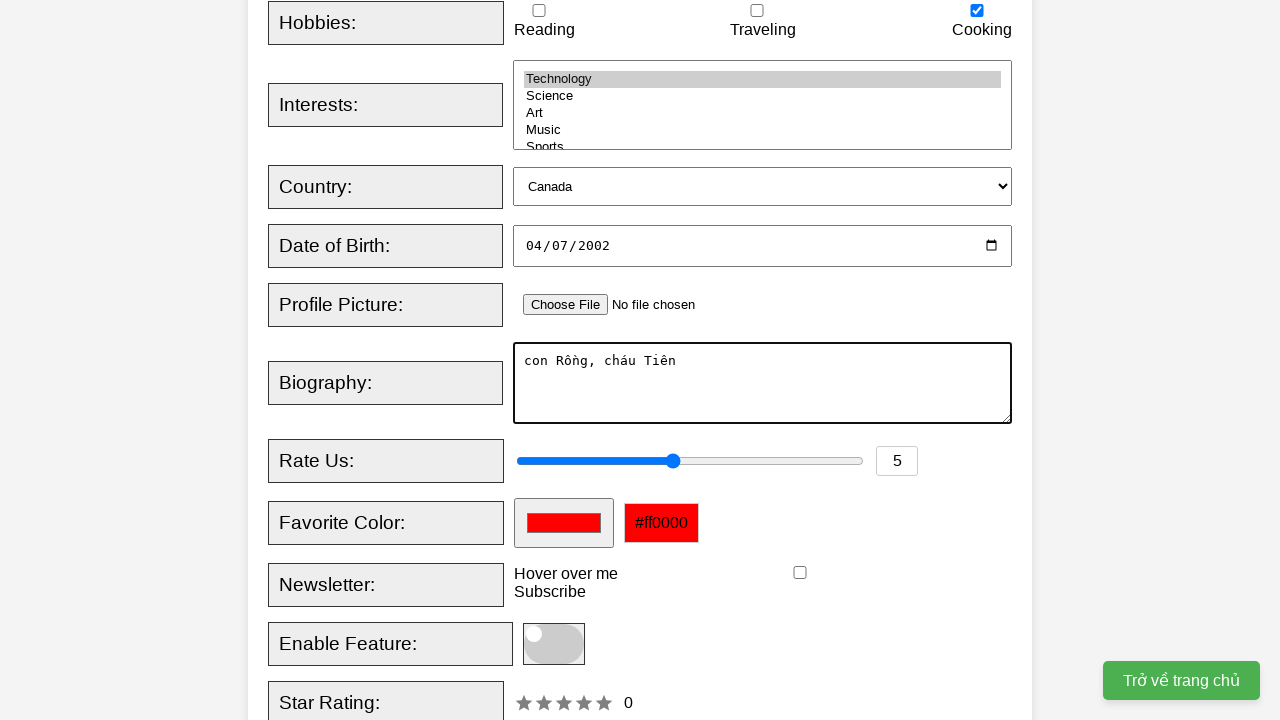

Filled favorite color with '#ff0000' on #favcolor
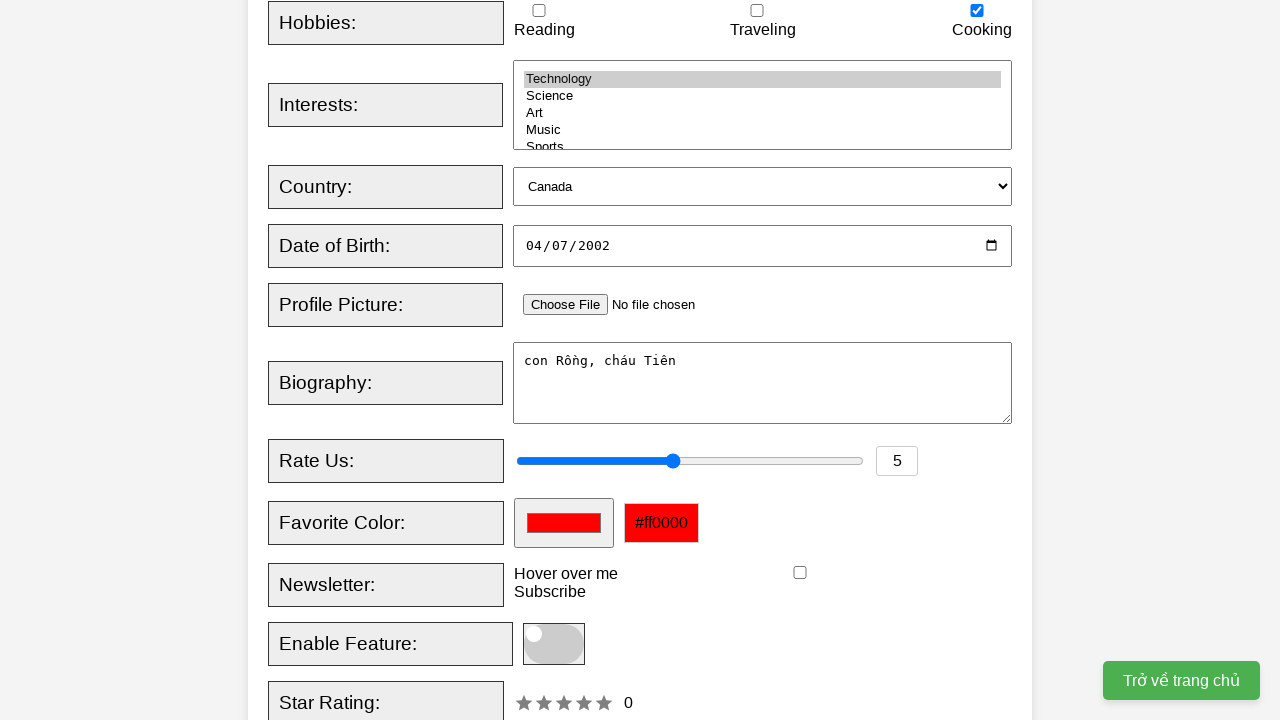

Clicked Register button to submit form at (528, 360) on internal:role=button[name="Register"i]
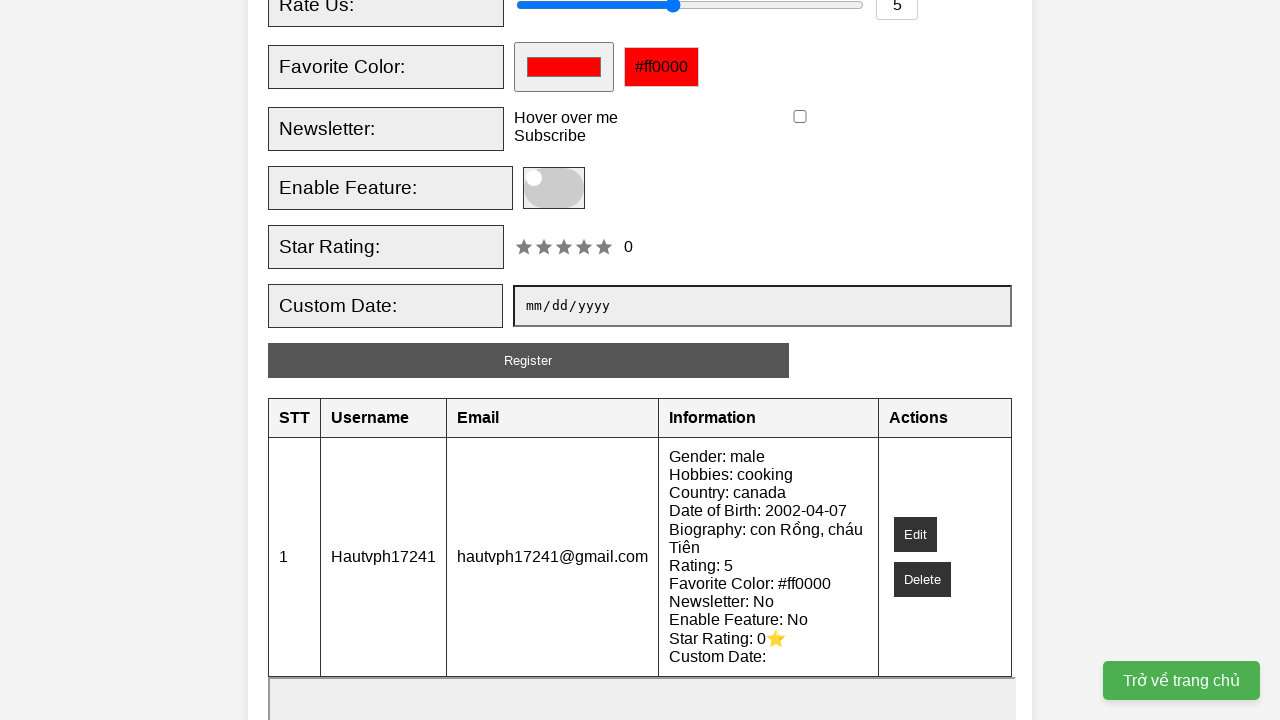

Results table appeared after form submission
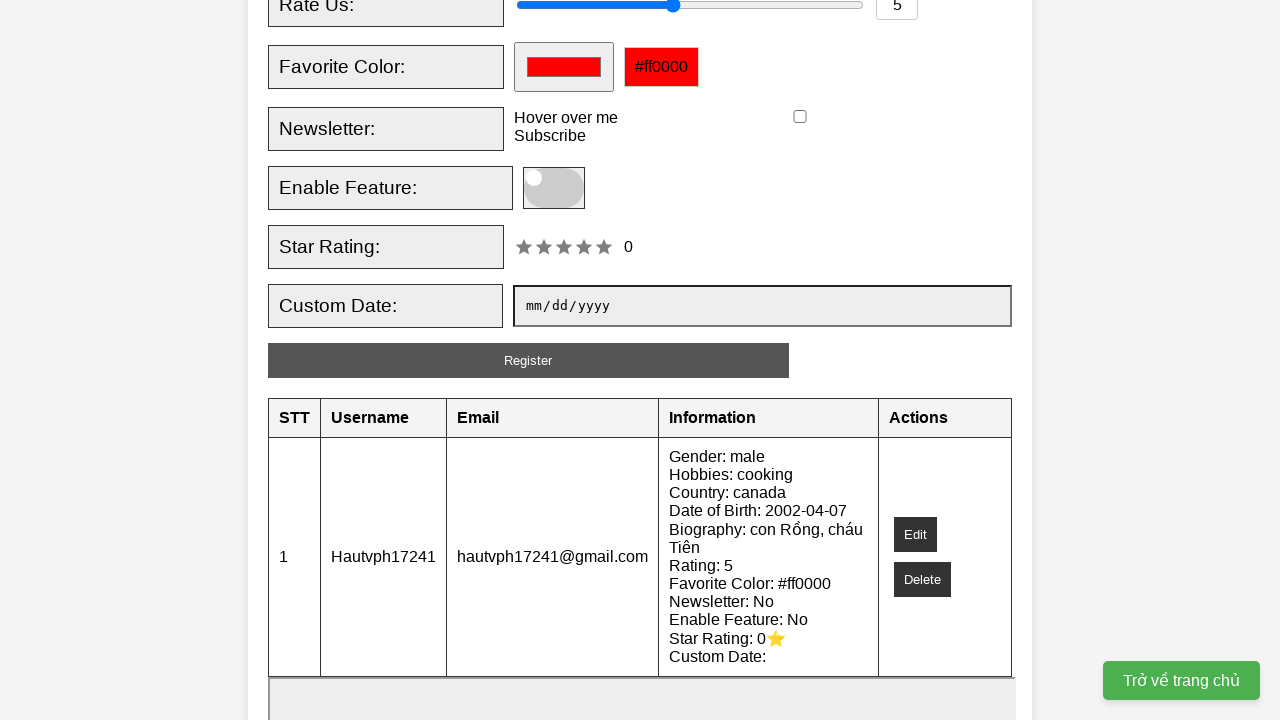

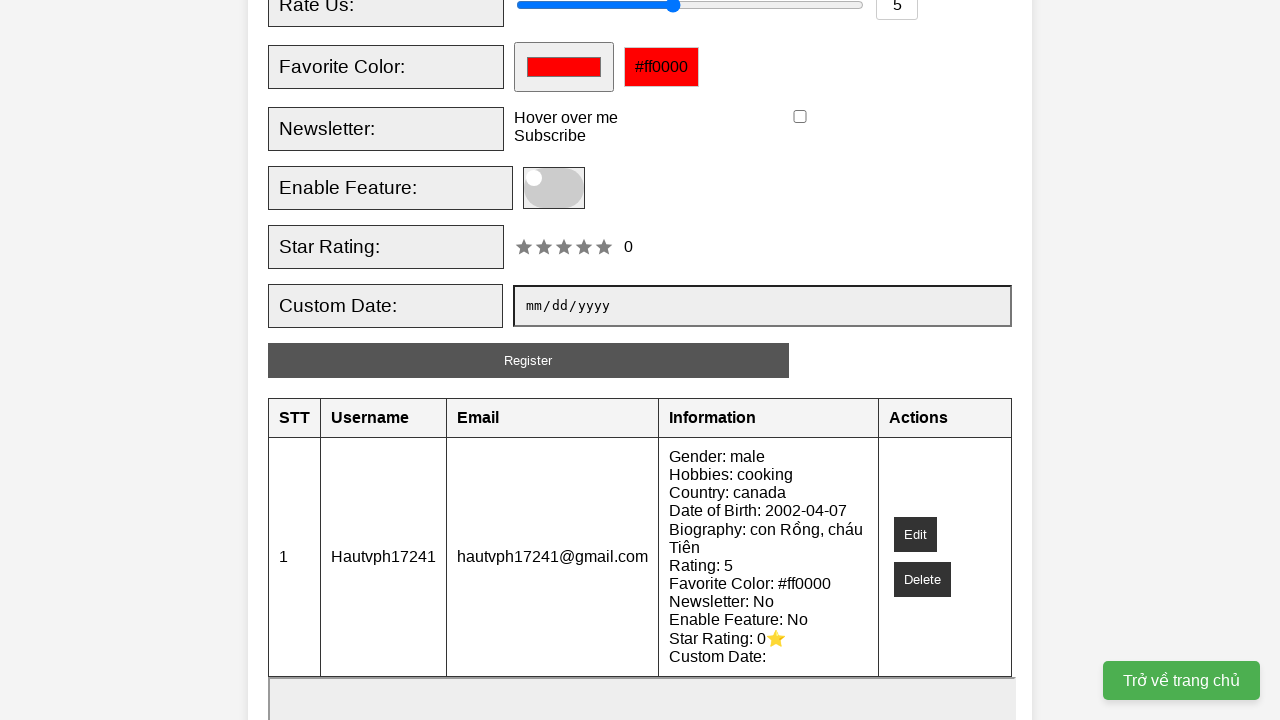